Tests click and hold selection by dragging from first item to seventh item in a selectable grid to select multiple items.

Starting URL: http://jqueryui.com/resources/demos/selectable/display-grid.html

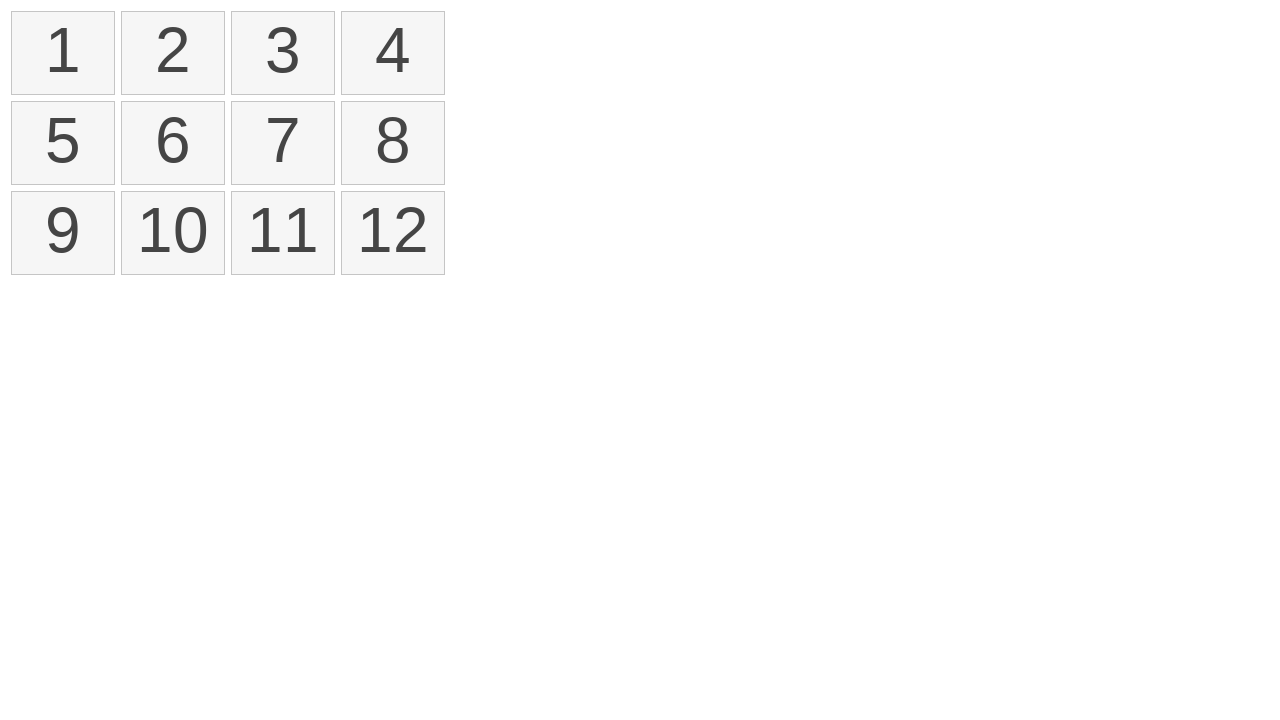

Grid items loaded successfully
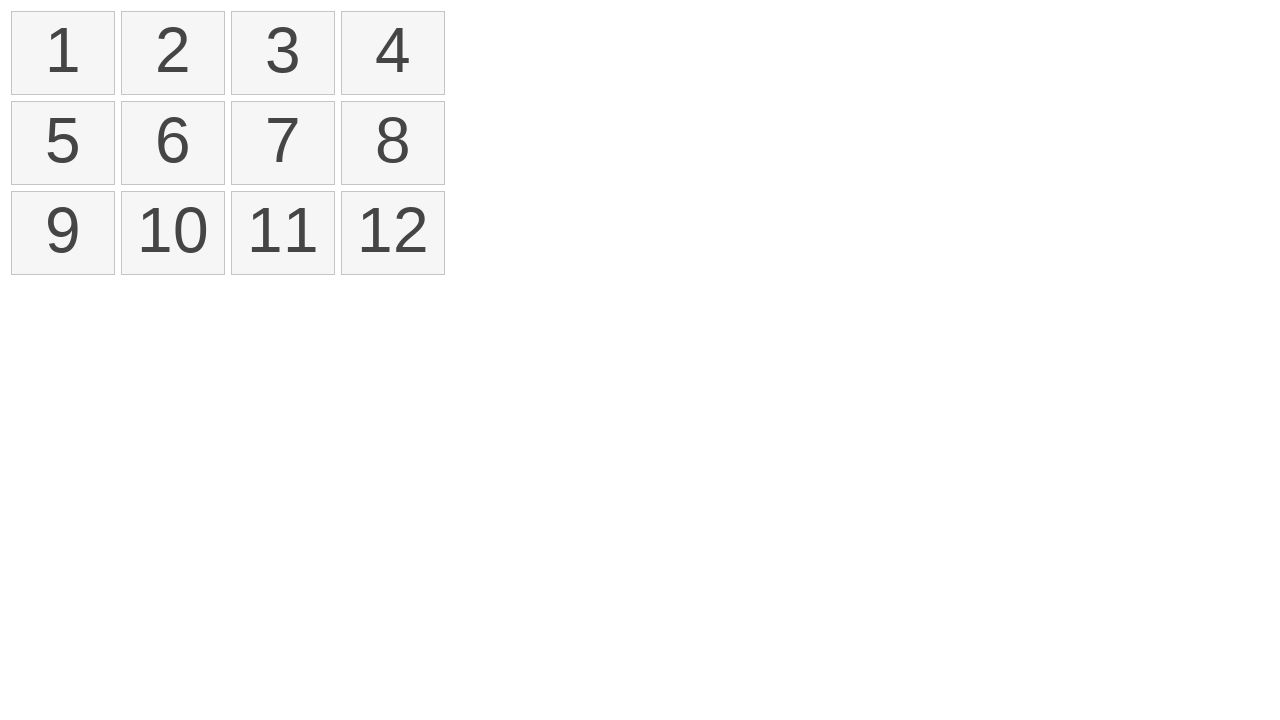

Located all selectable grid items
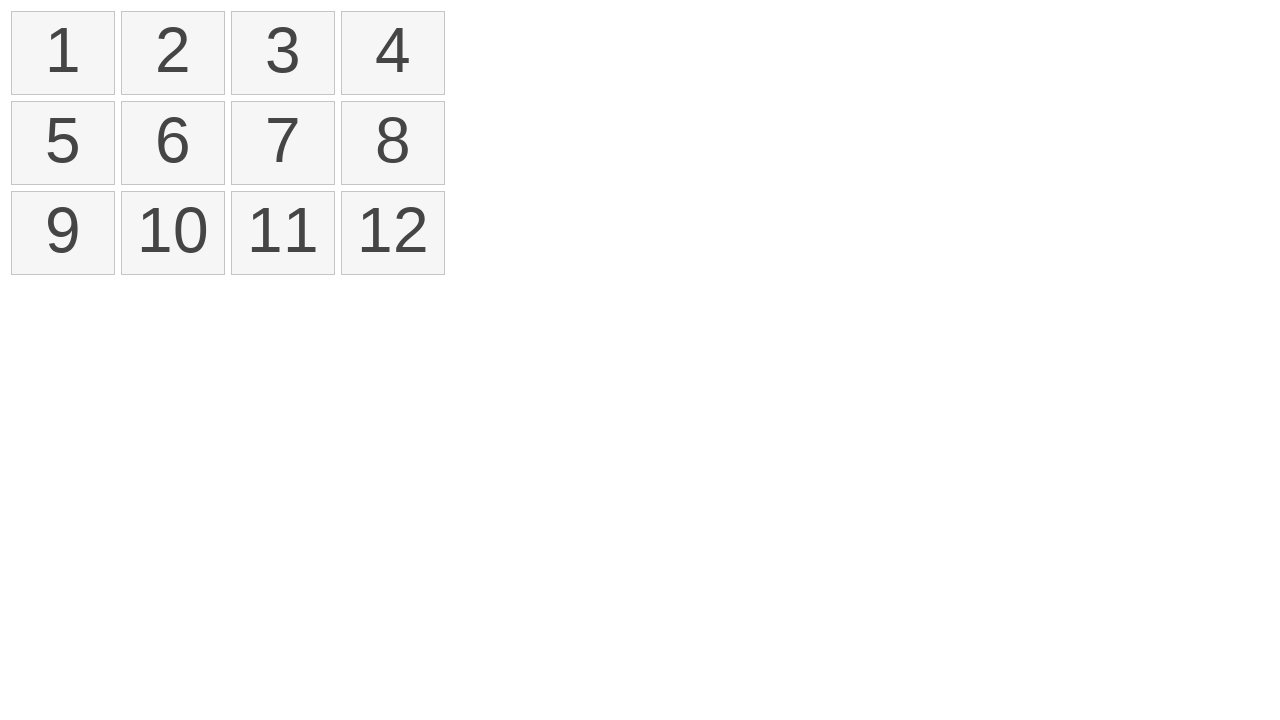

Selected first item in grid
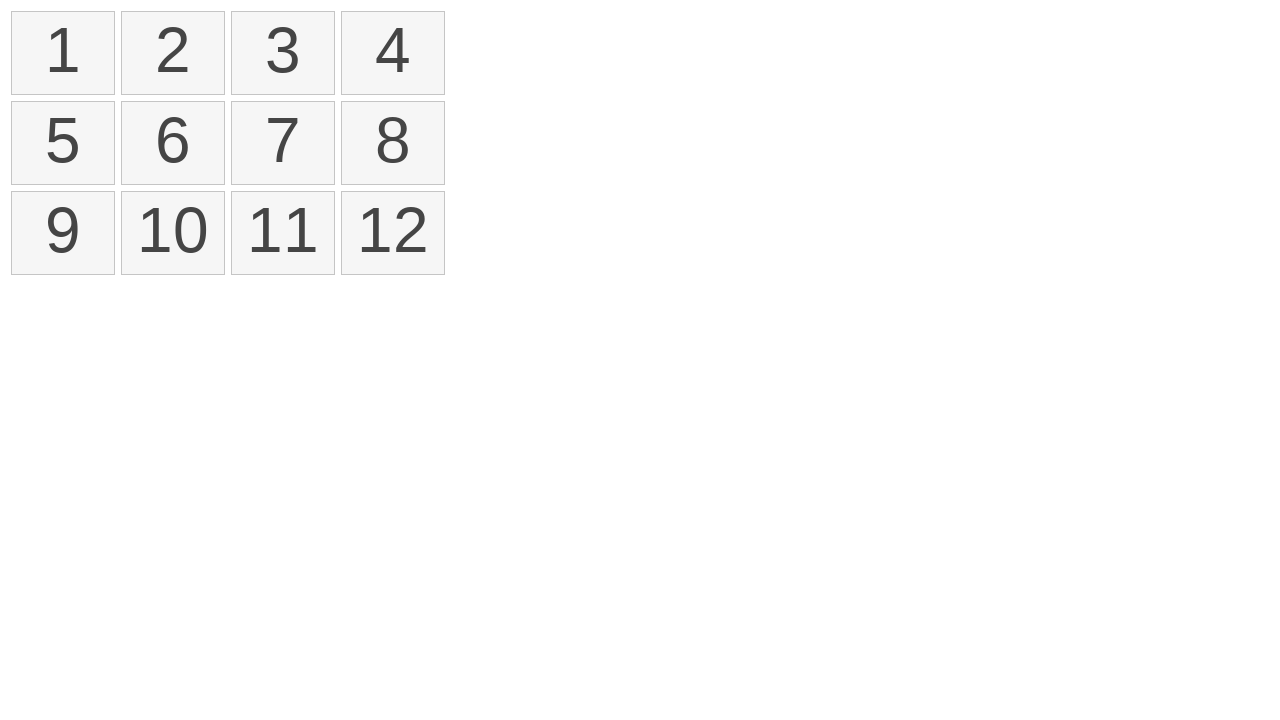

Selected seventh item in grid
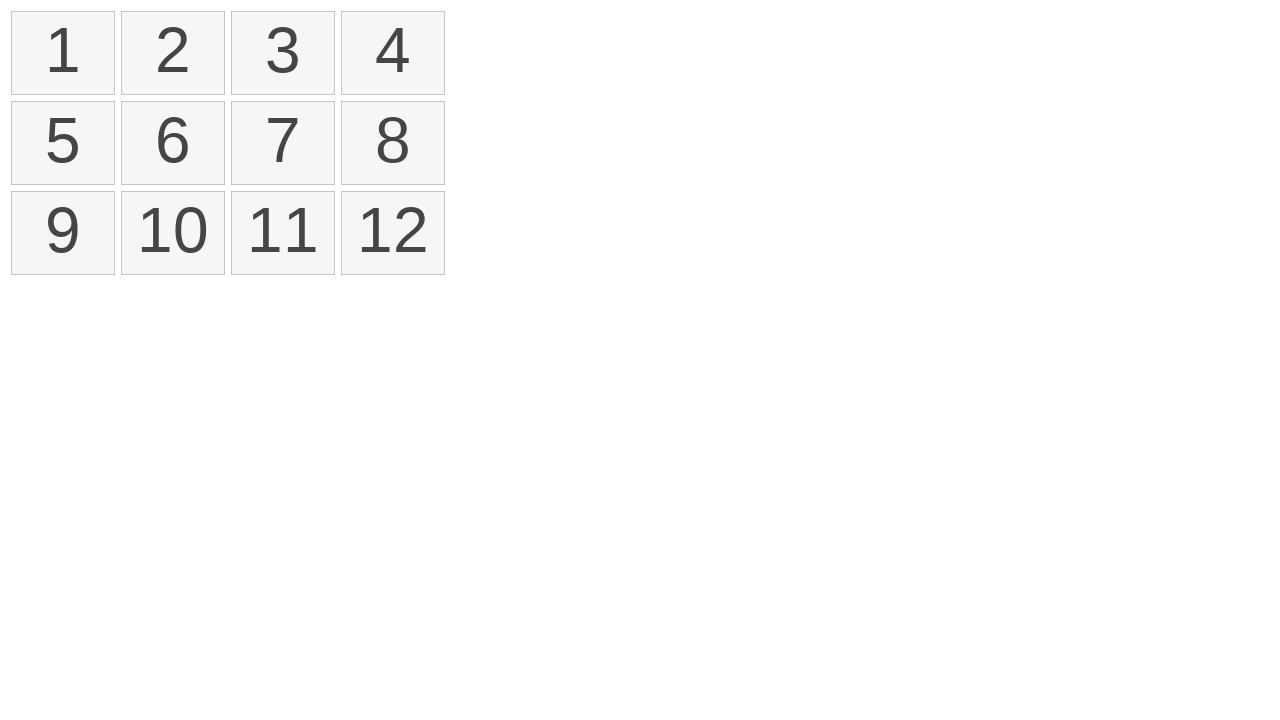

Hovered over first item at (63, 53) on #selectable li >> nth=0
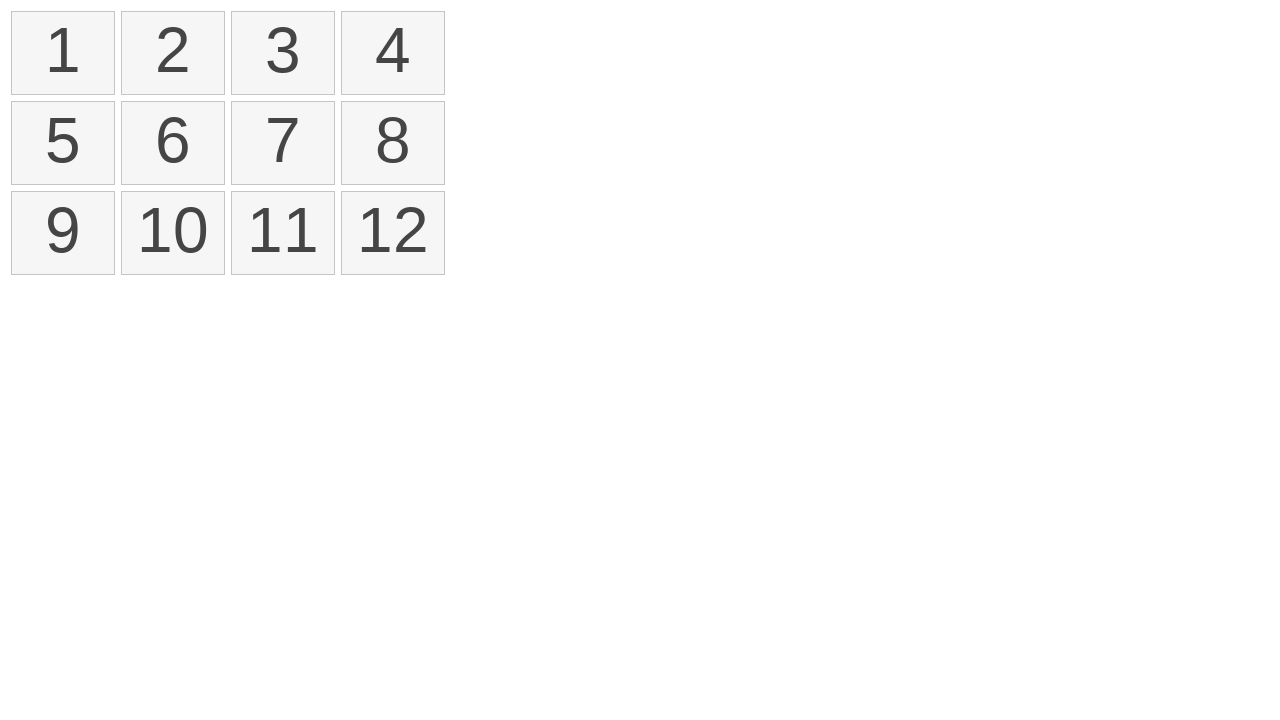

Mouse button pressed down on first item at (63, 53)
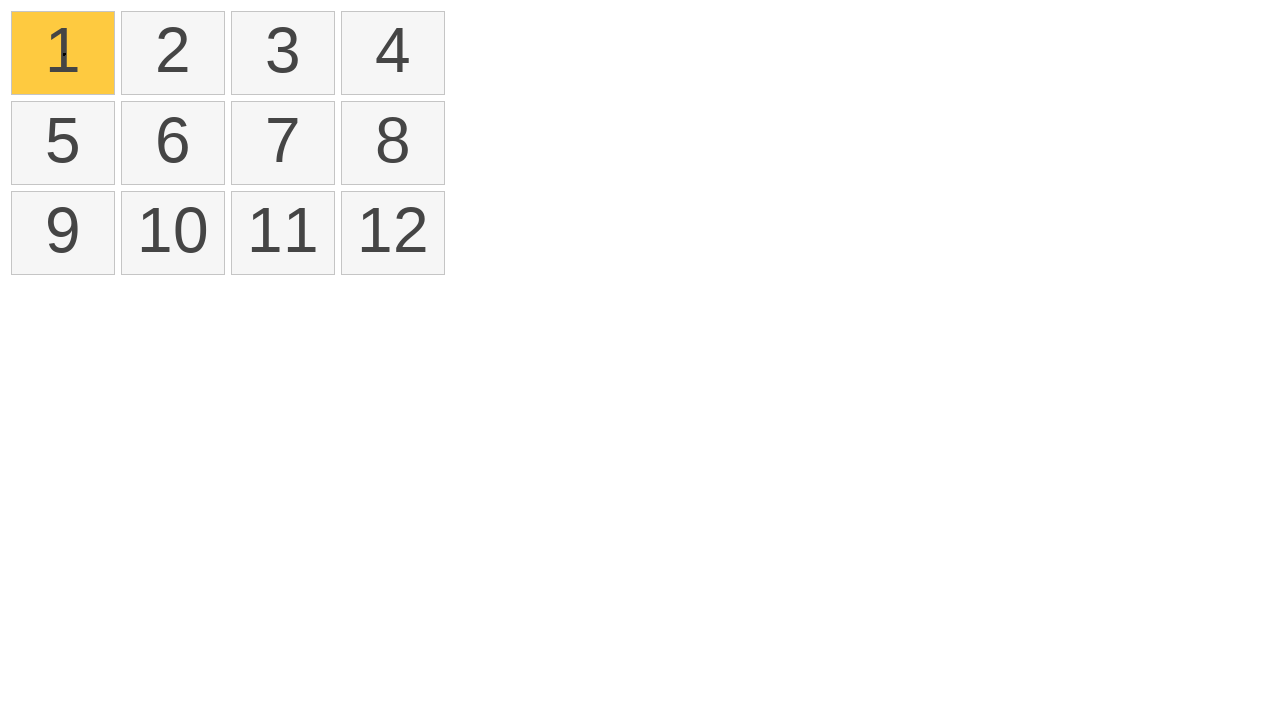

Dragged to seventh item while holding mouse button at (283, 143) on #selectable li >> nth=6
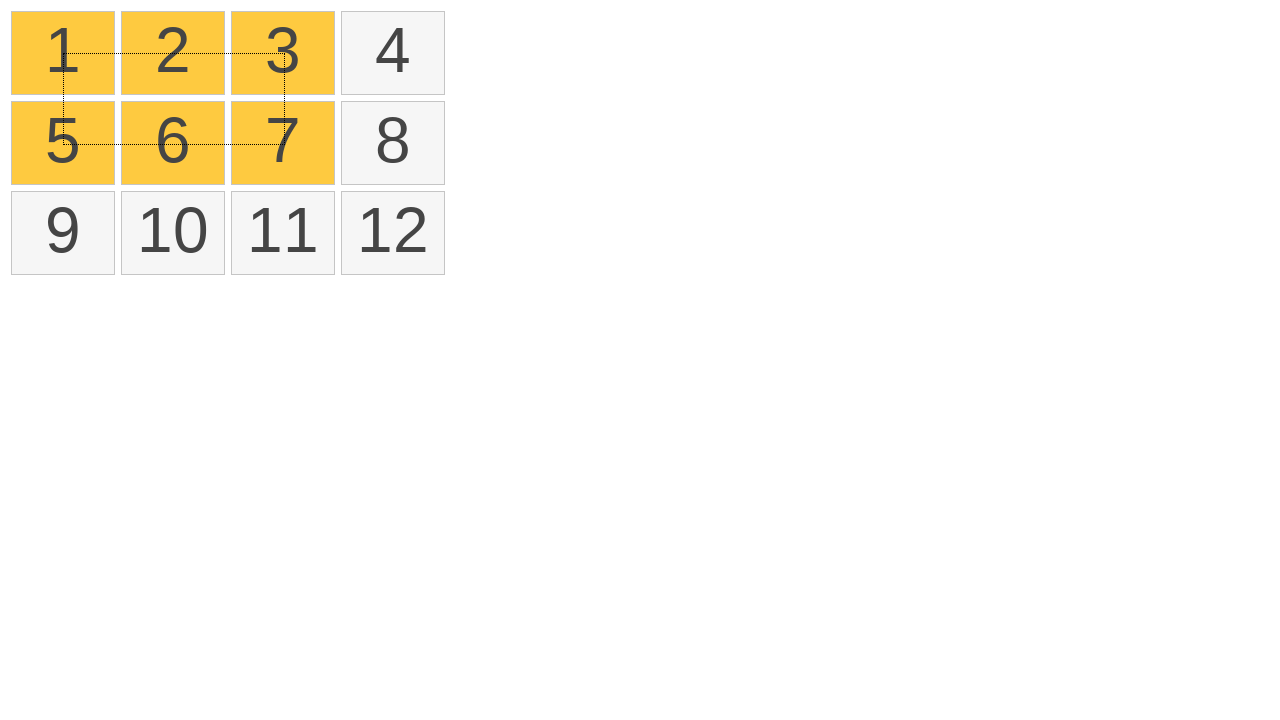

Released mouse button to complete selection at (283, 143)
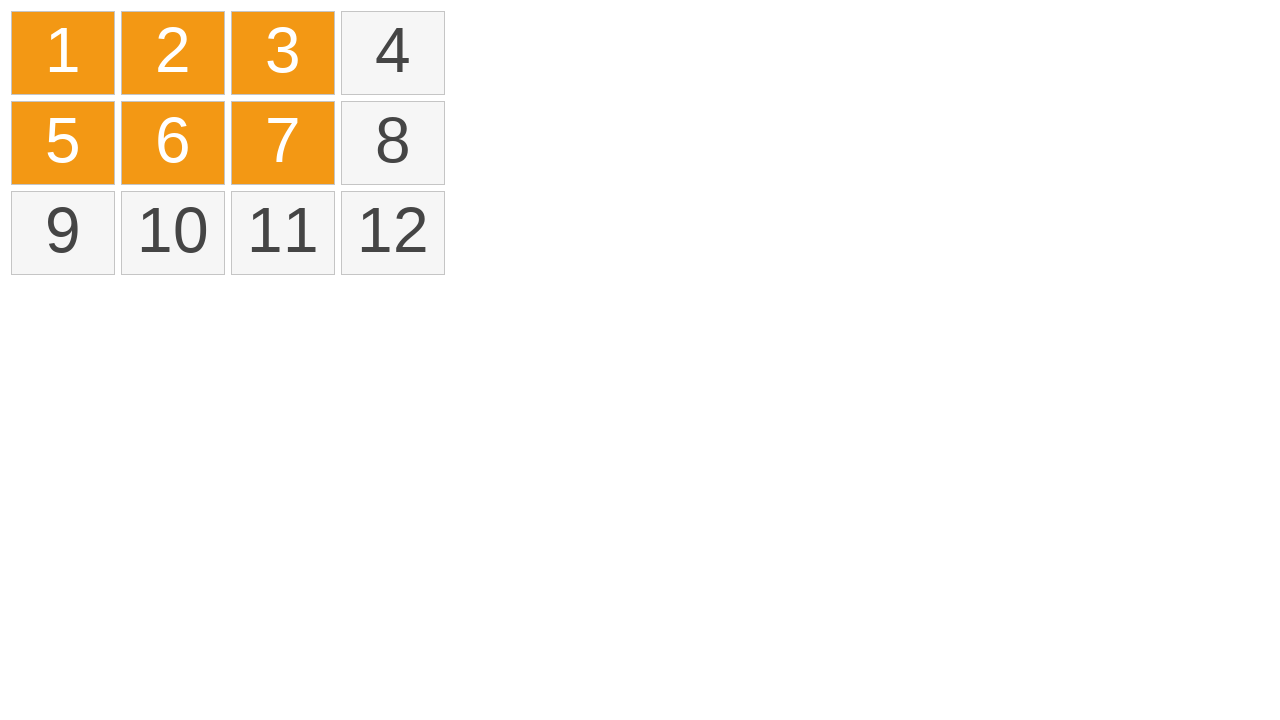

Waited for selection to be processed
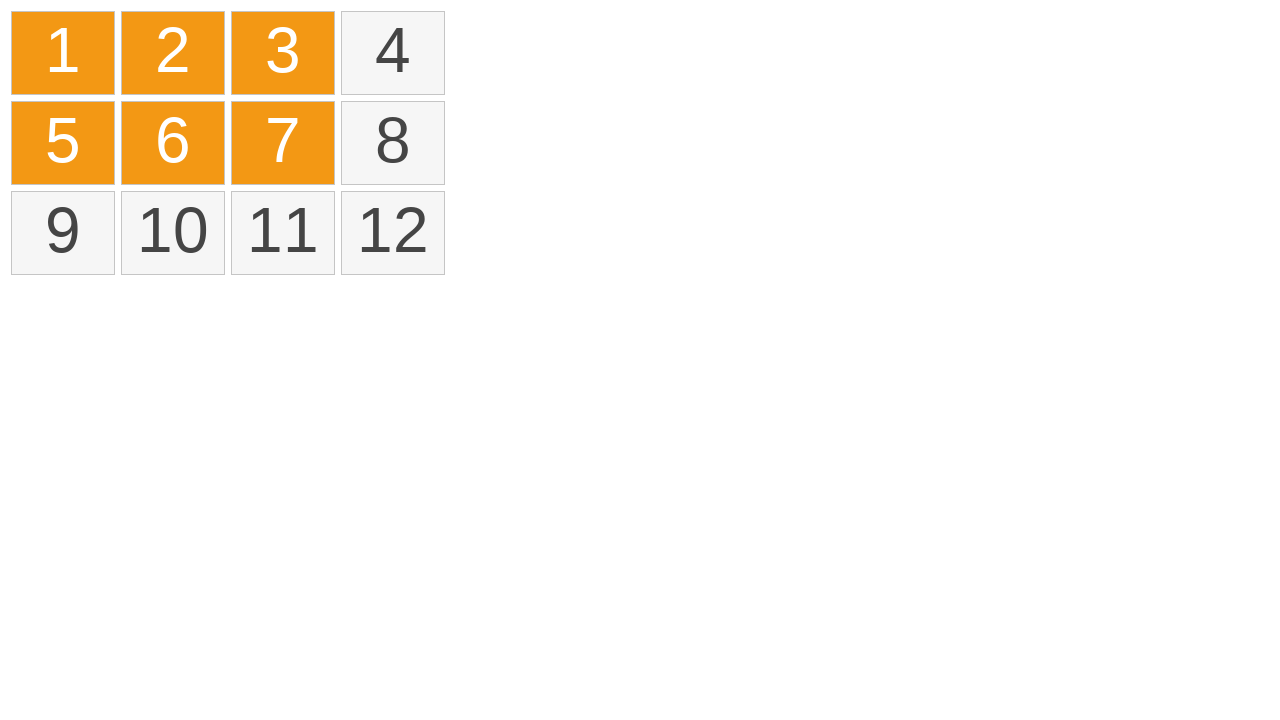

Located all selected items in grid
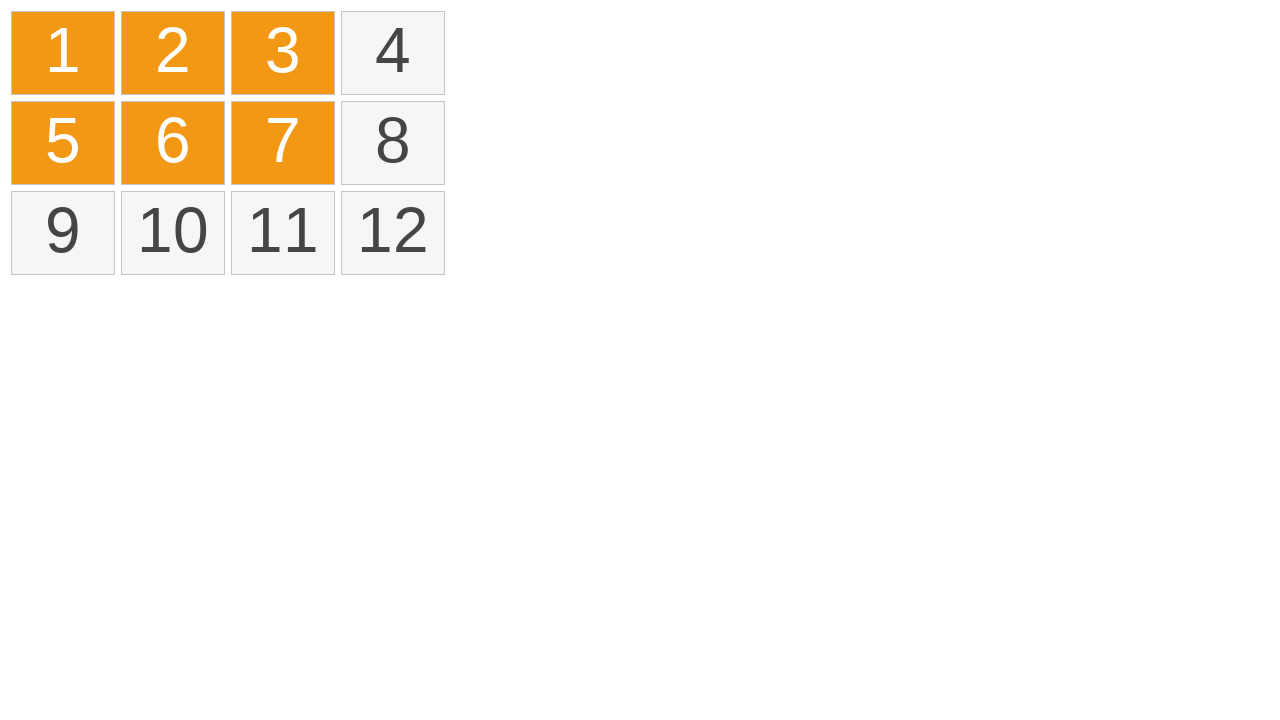

Verified that exactly 6 items are selected
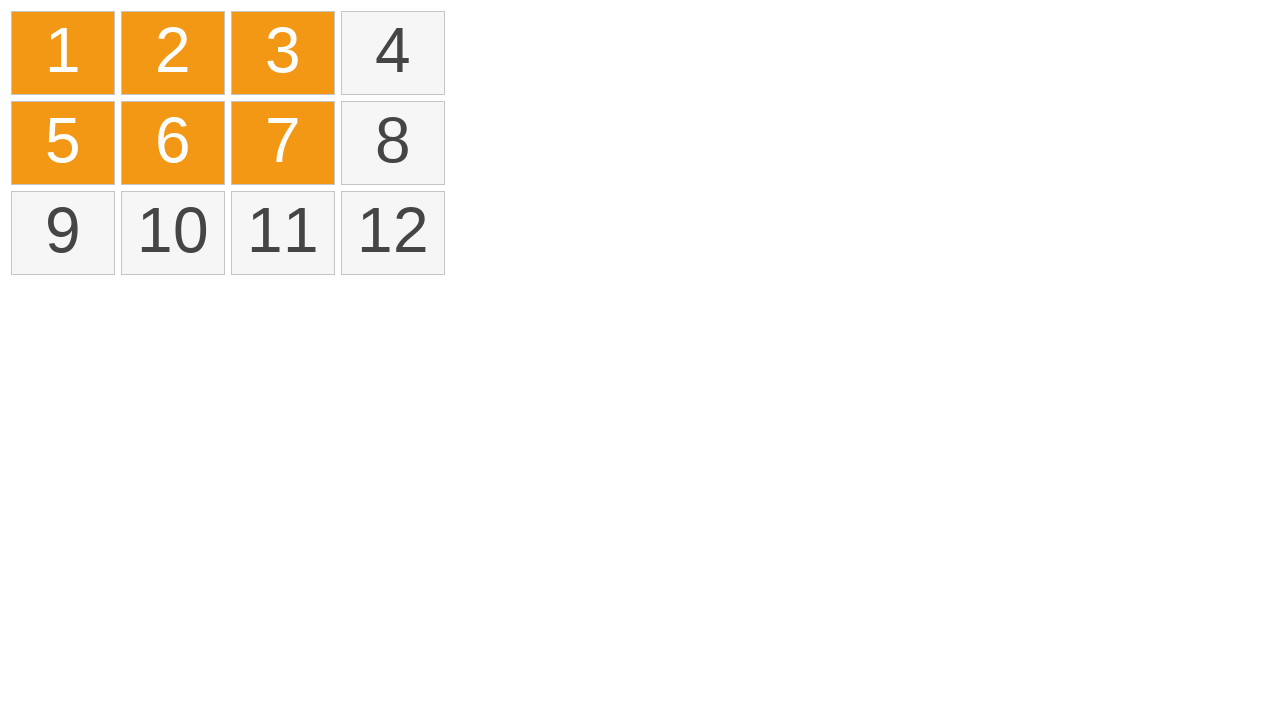

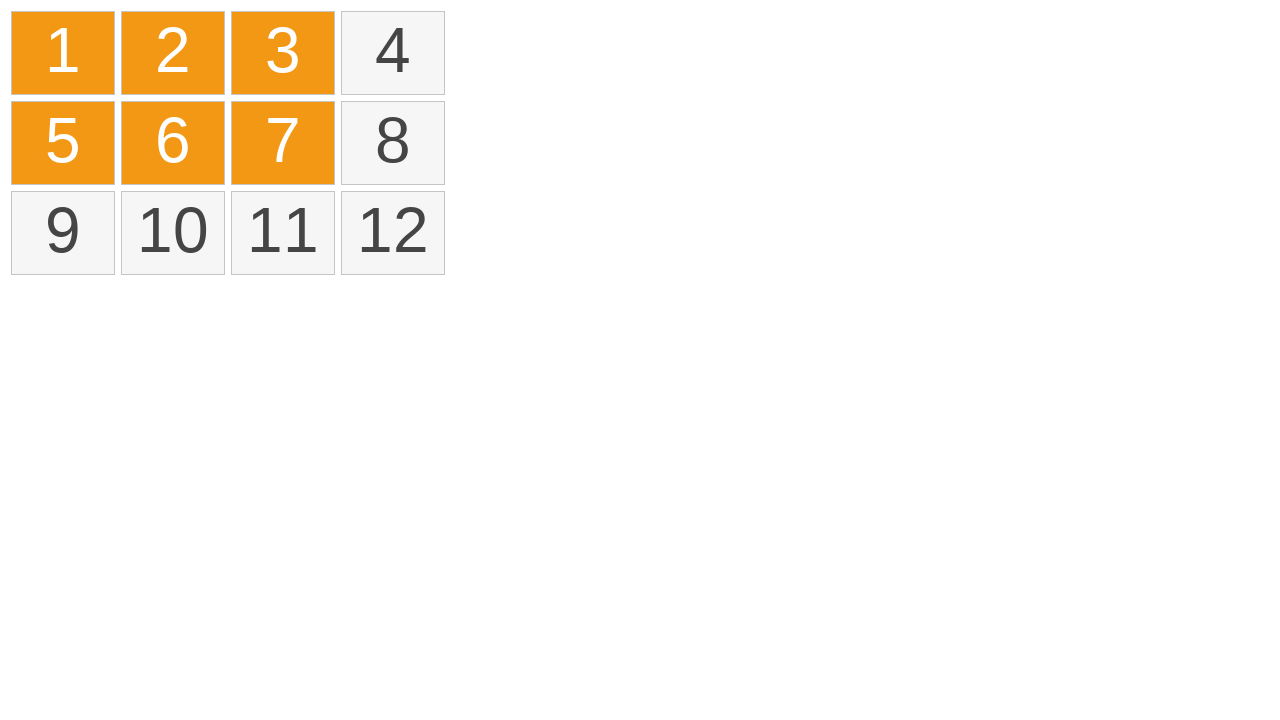